Navigates to Craigslist Seattle apartment listings page, waits for listings to load, and clicks on the first apartment listing to view its details.

Starting URL: https://seattle.craigslist.org/search/apa#search=1~gallery~0~0

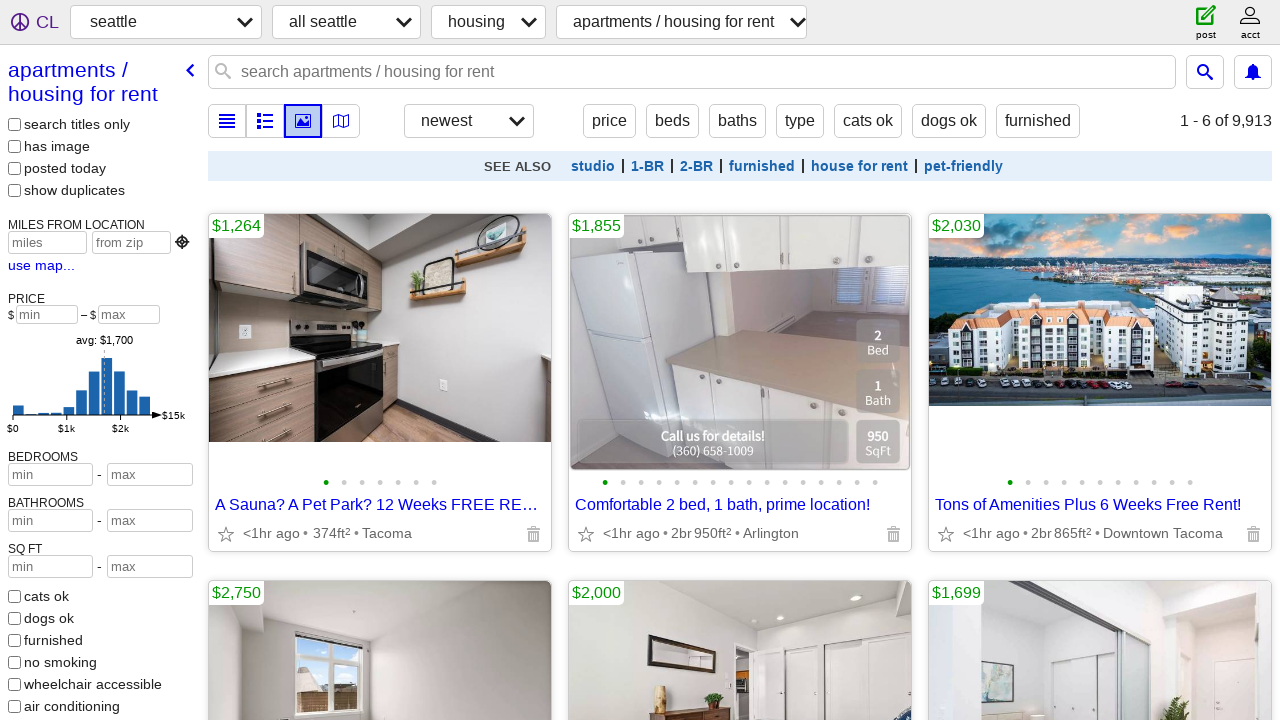

Waited for apartment listings to load on Craigslist Seattle
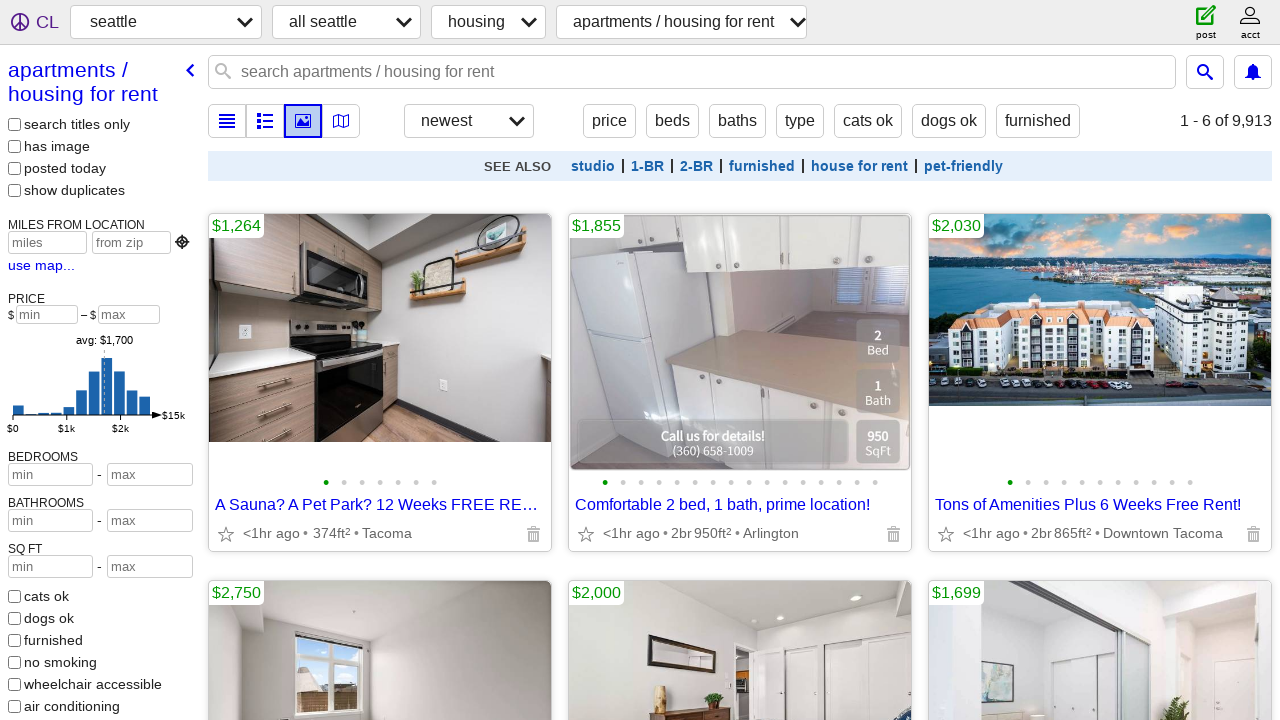

Clicked on the first apartment listing at (380, 343) on a.main >> nth=0
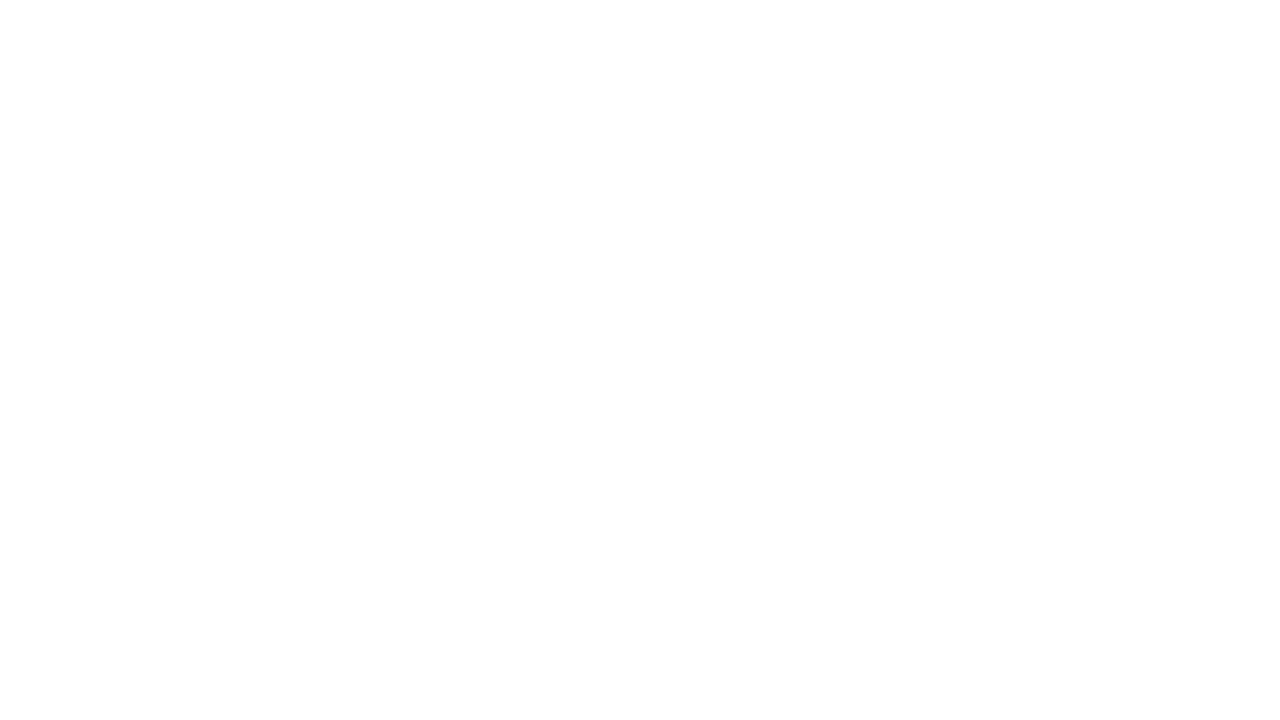

Listing detail page loaded with apartment information
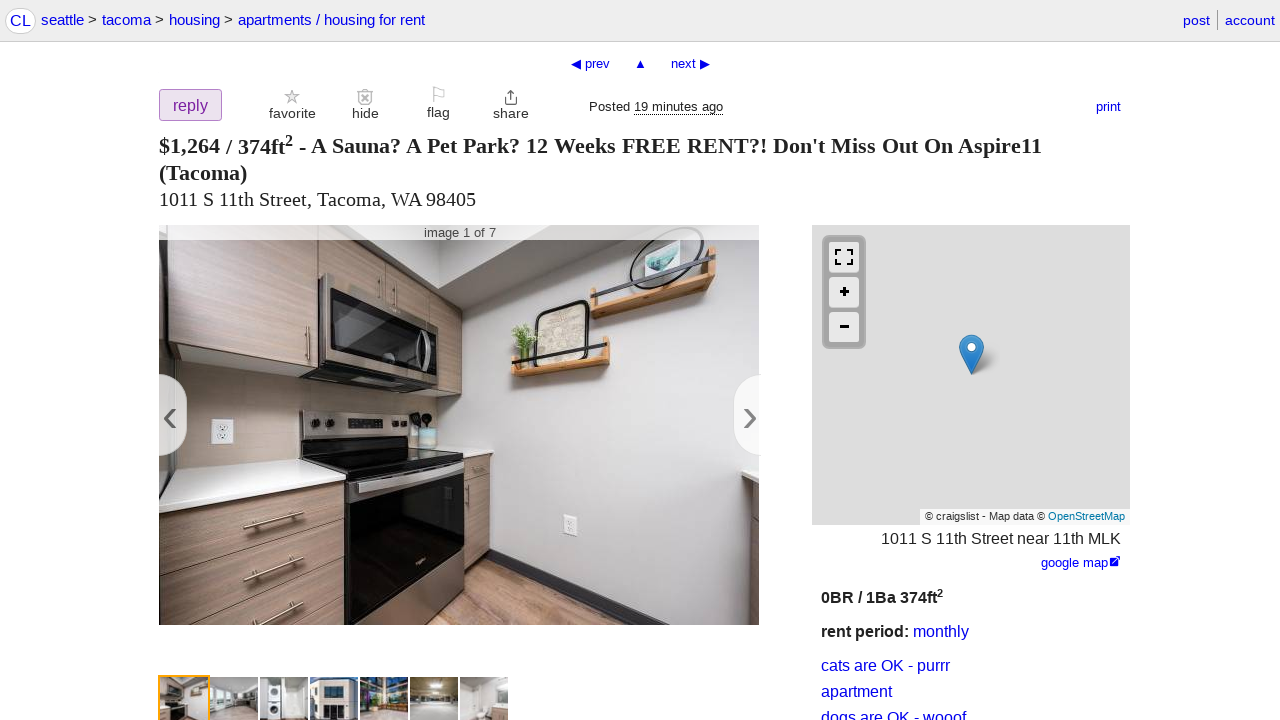

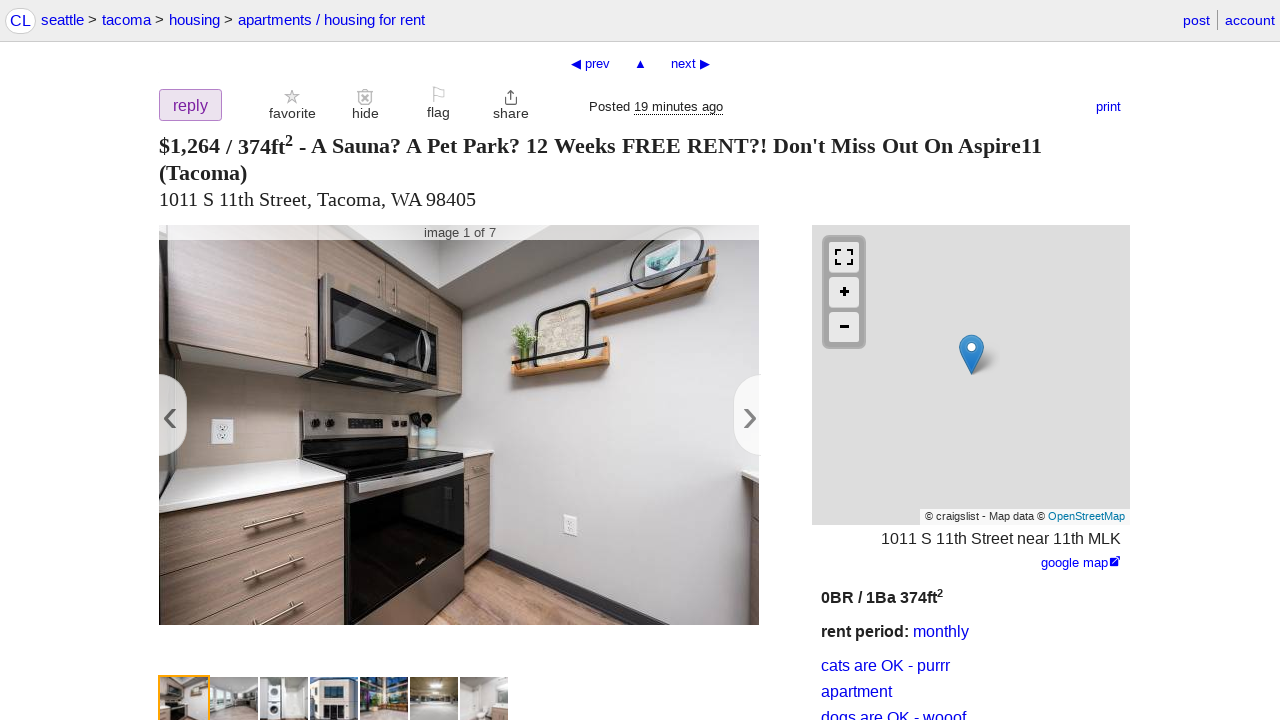